Tests that edits are saved when the input loses focus (blur event)

Starting URL: https://demo.playwright.dev/todomvc

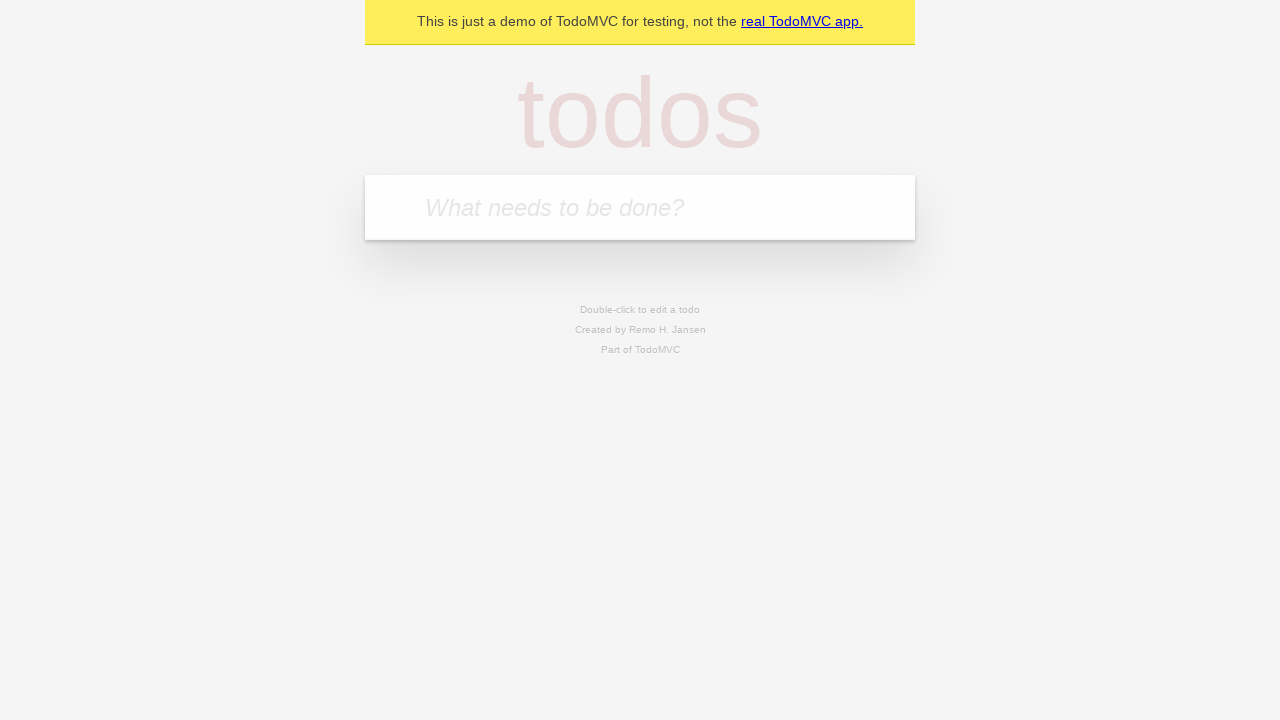

Filled new todo input with 'buy some cheese' on .new-todo
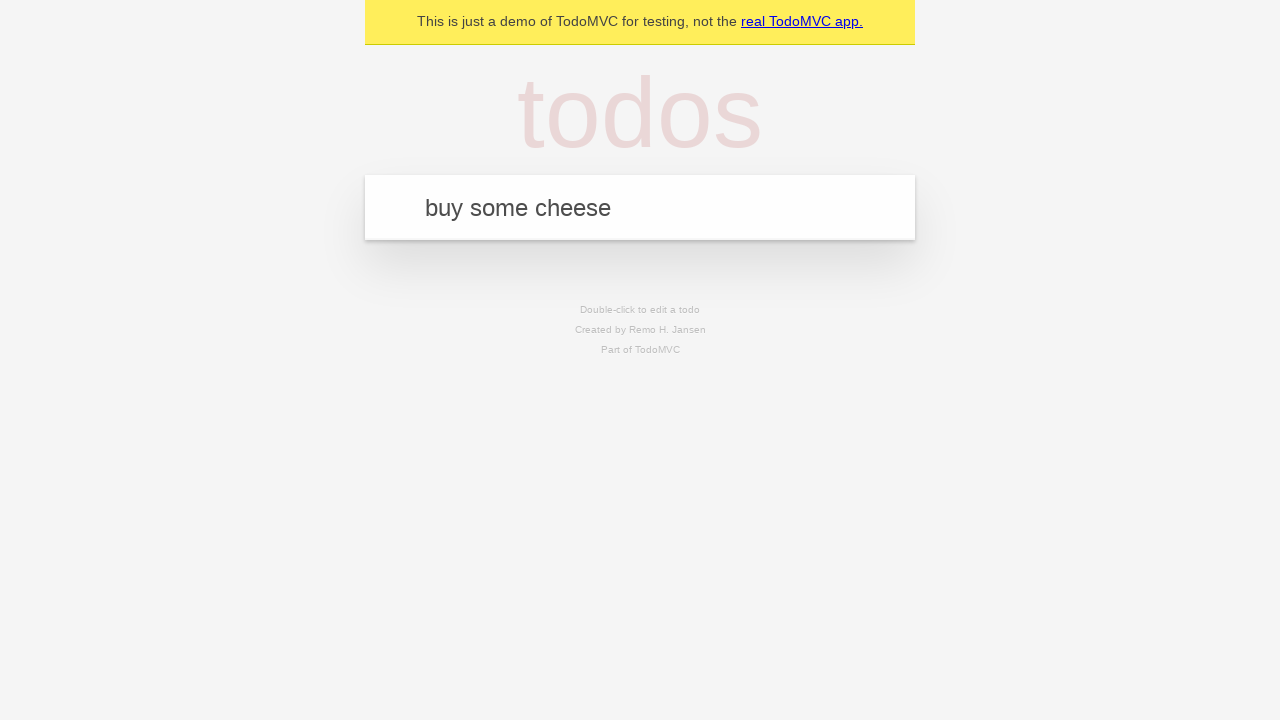

Pressed Enter to create first todo on .new-todo
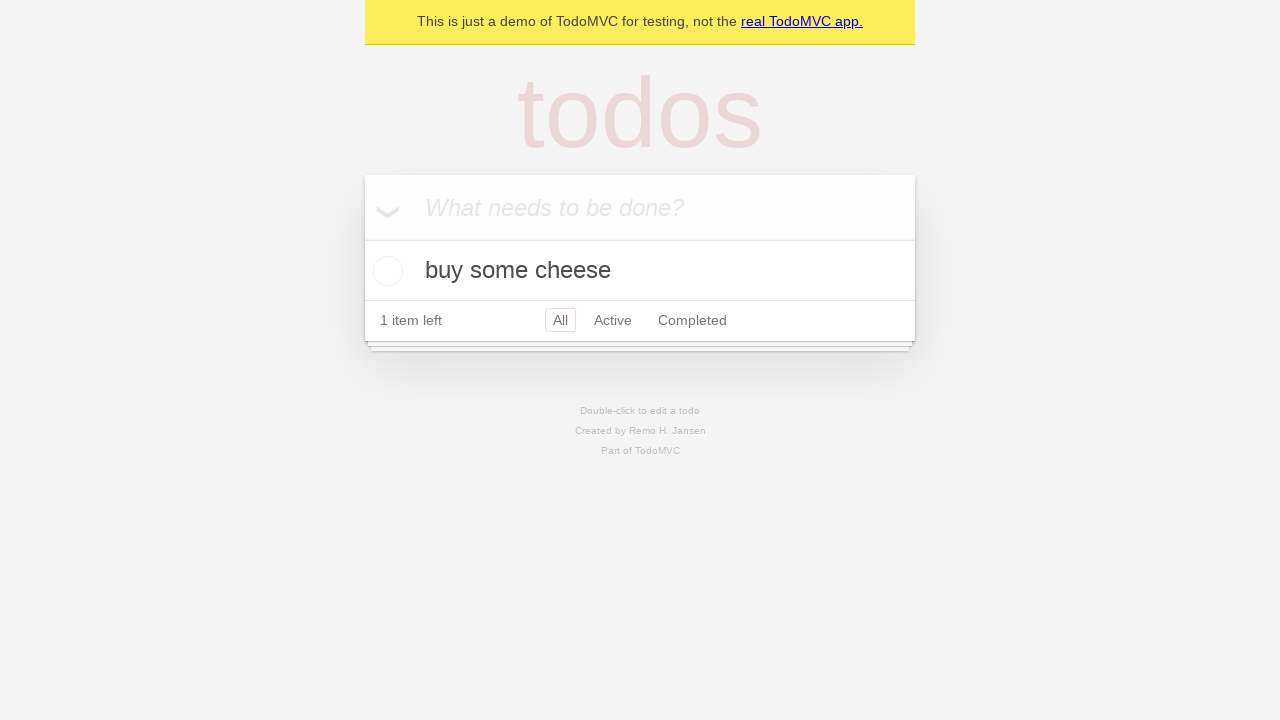

Filled new todo input with 'feed the cat' on .new-todo
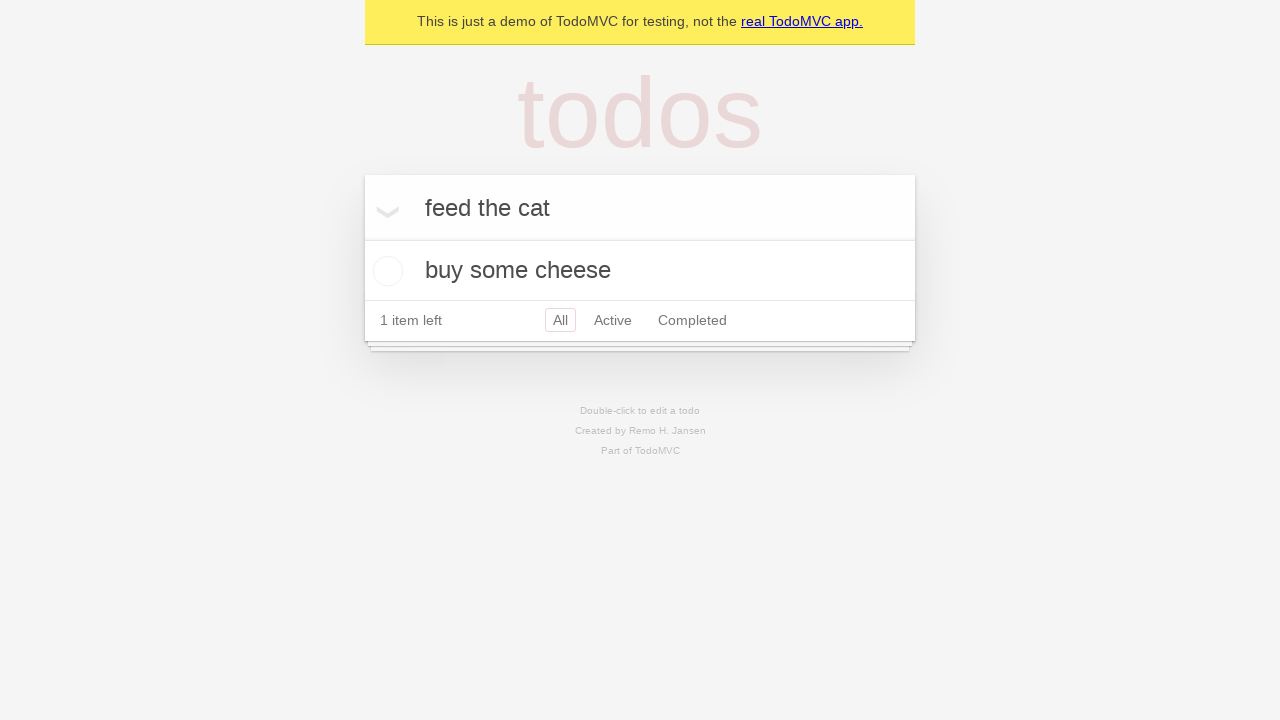

Pressed Enter to create second todo on .new-todo
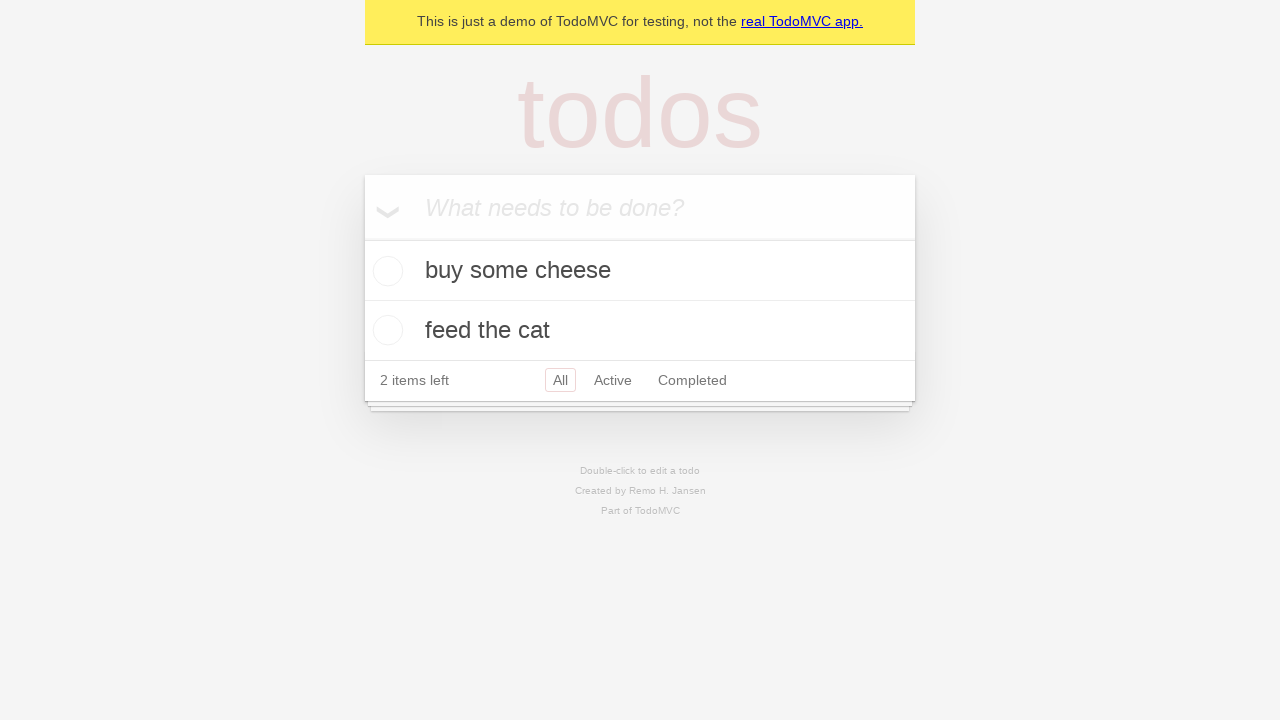

Filled new todo input with 'book a doctors appointment' on .new-todo
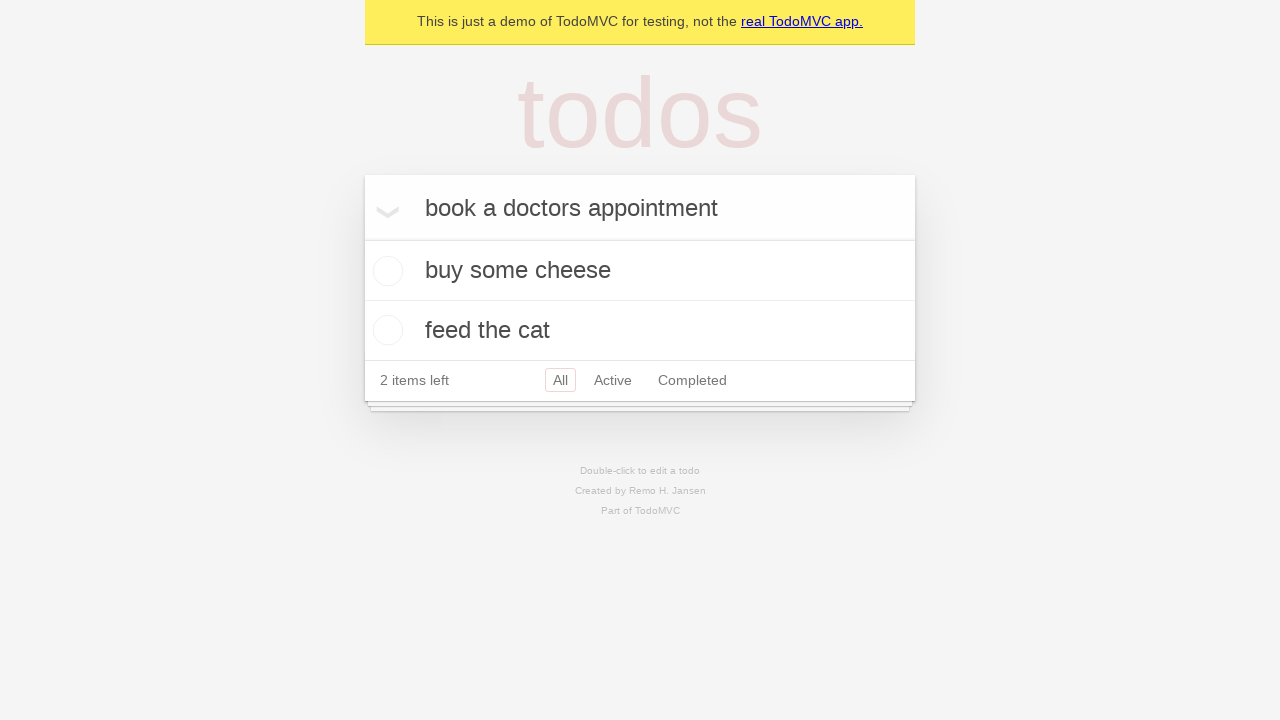

Pressed Enter to create third todo on .new-todo
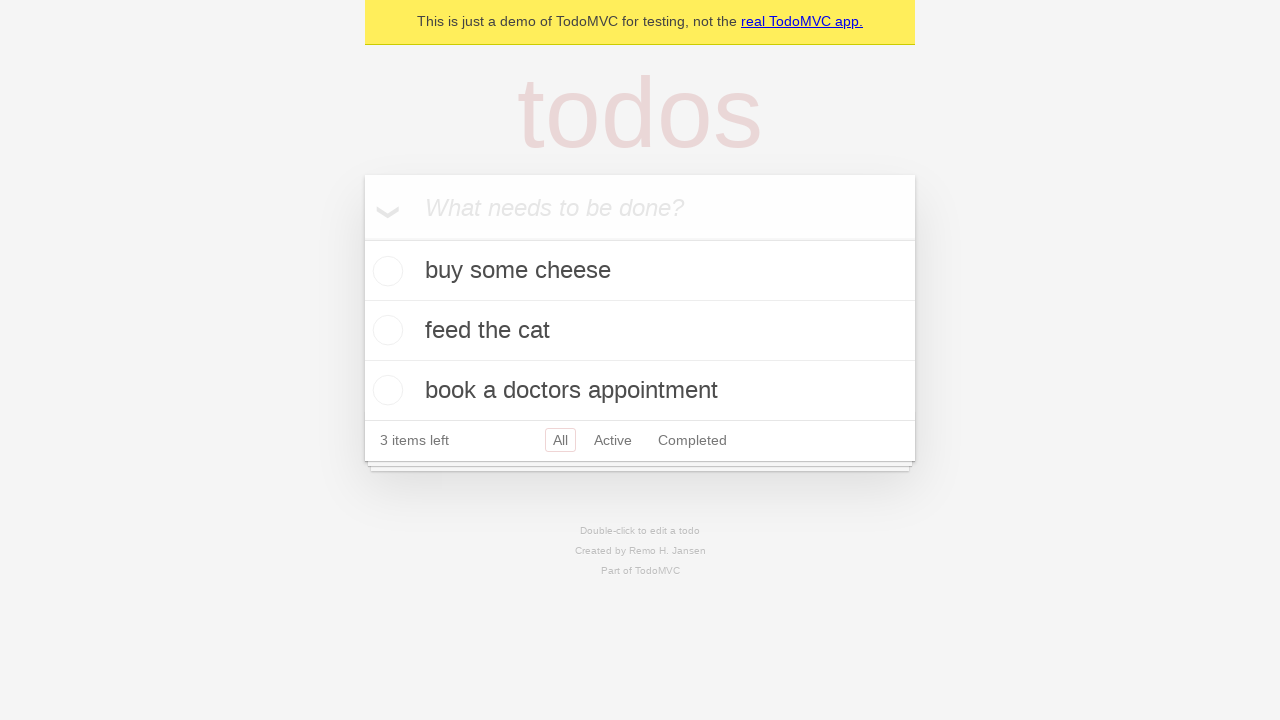

Located all todo items in the list
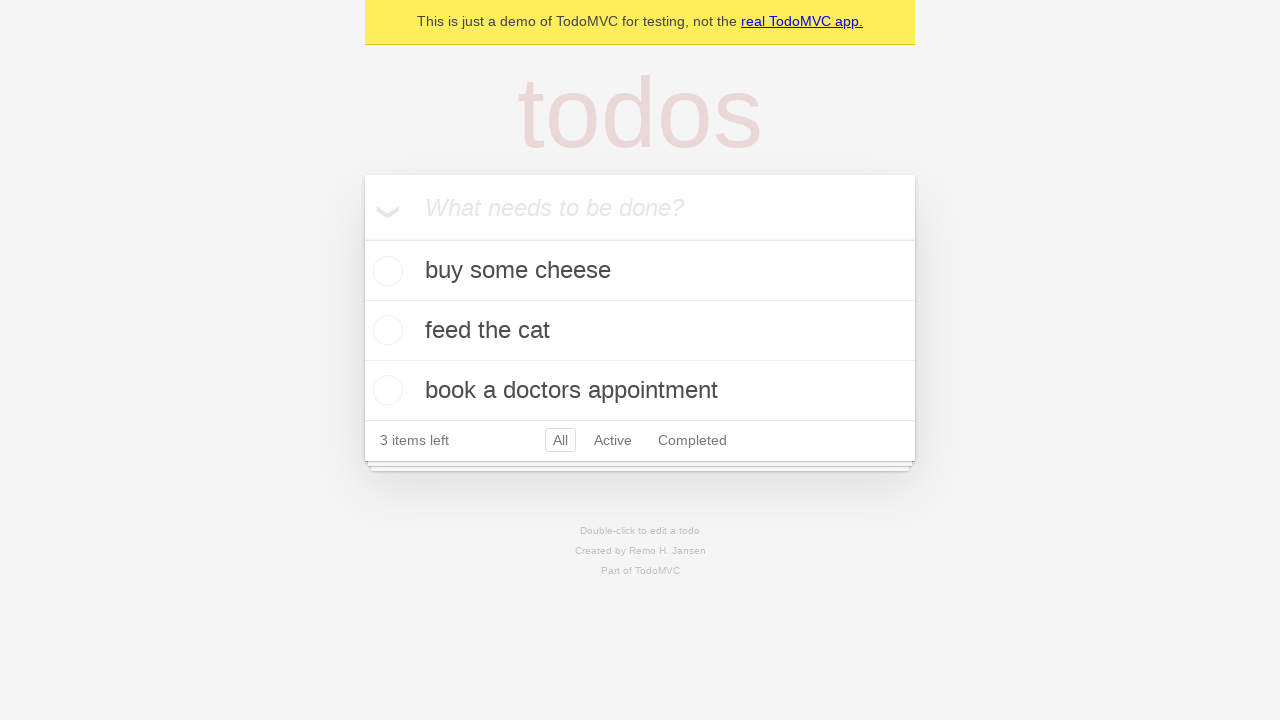

Double-clicked second todo to enter edit mode at (640, 331) on .todo-list li >> nth=1
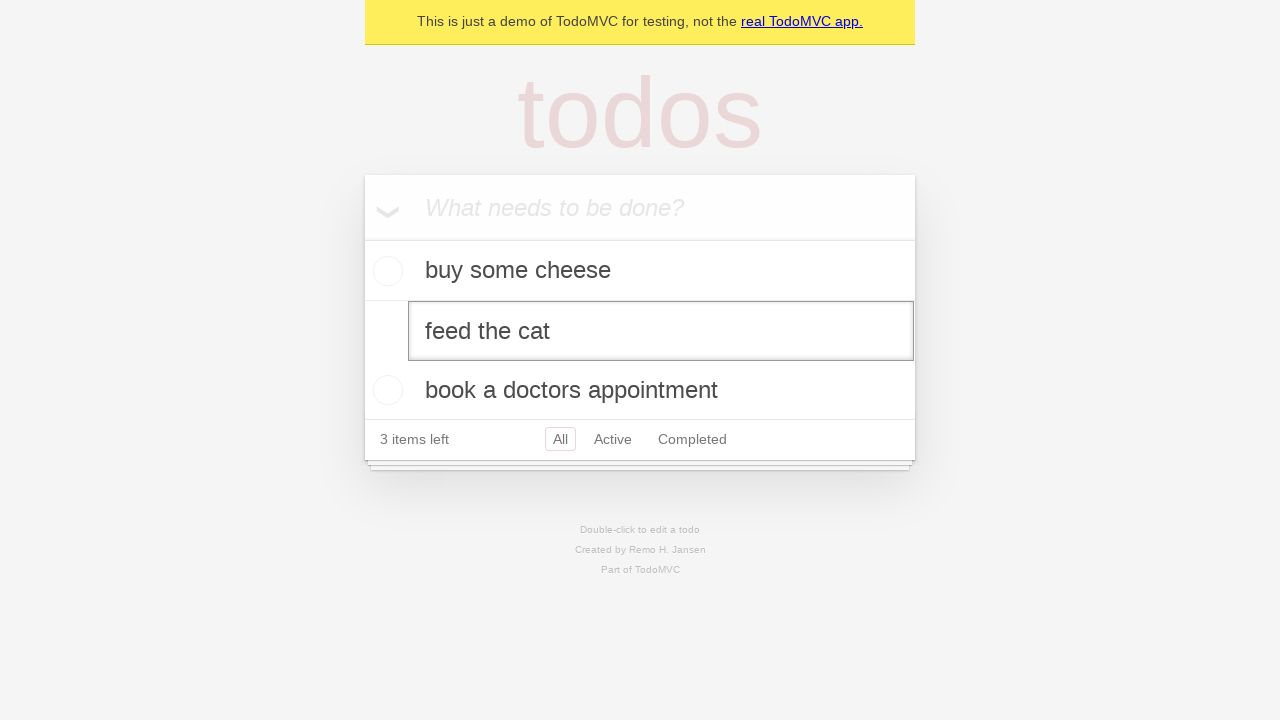

Changed todo text to 'buy some sausages' on .todo-list li >> nth=1 >> .edit
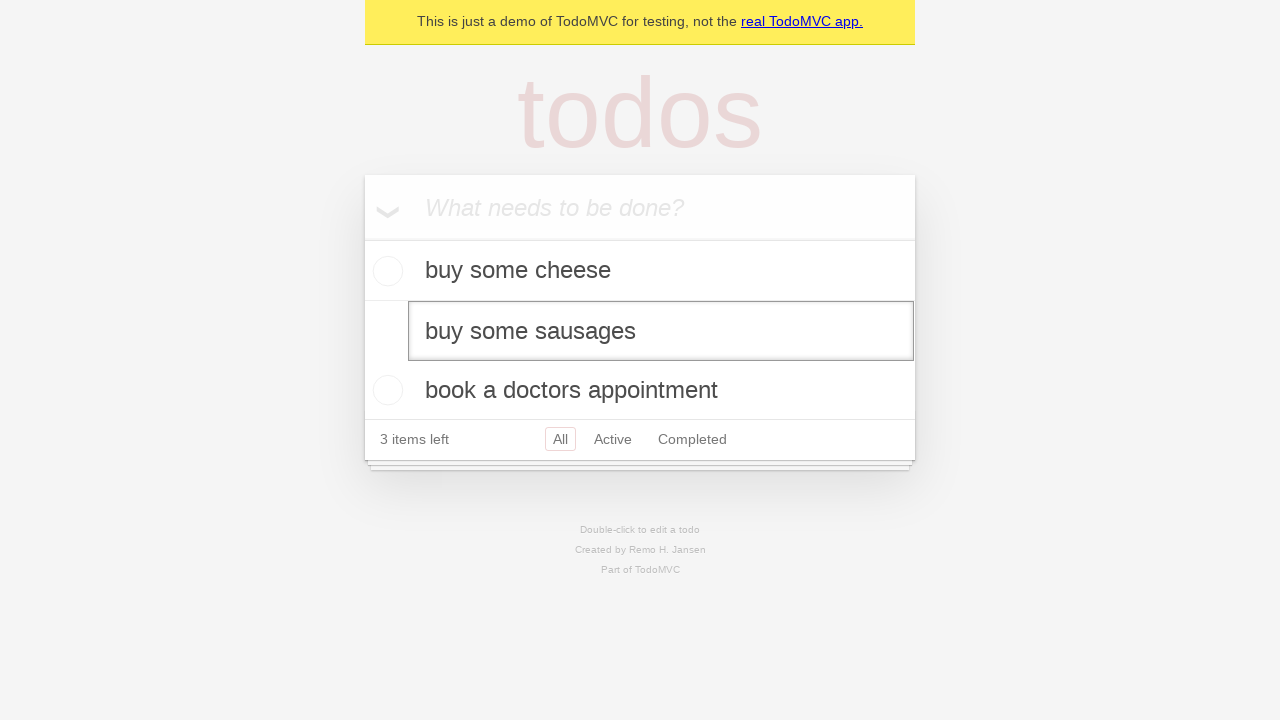

Triggered blur event on edit input to save changes
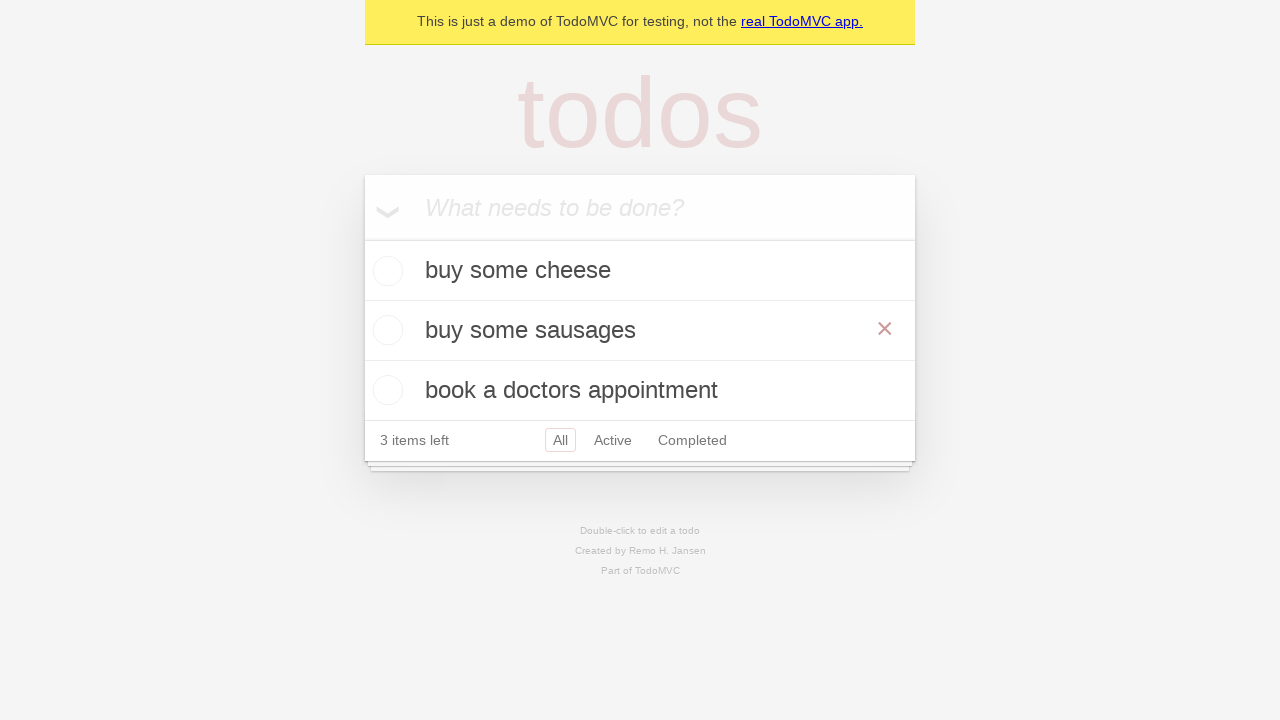

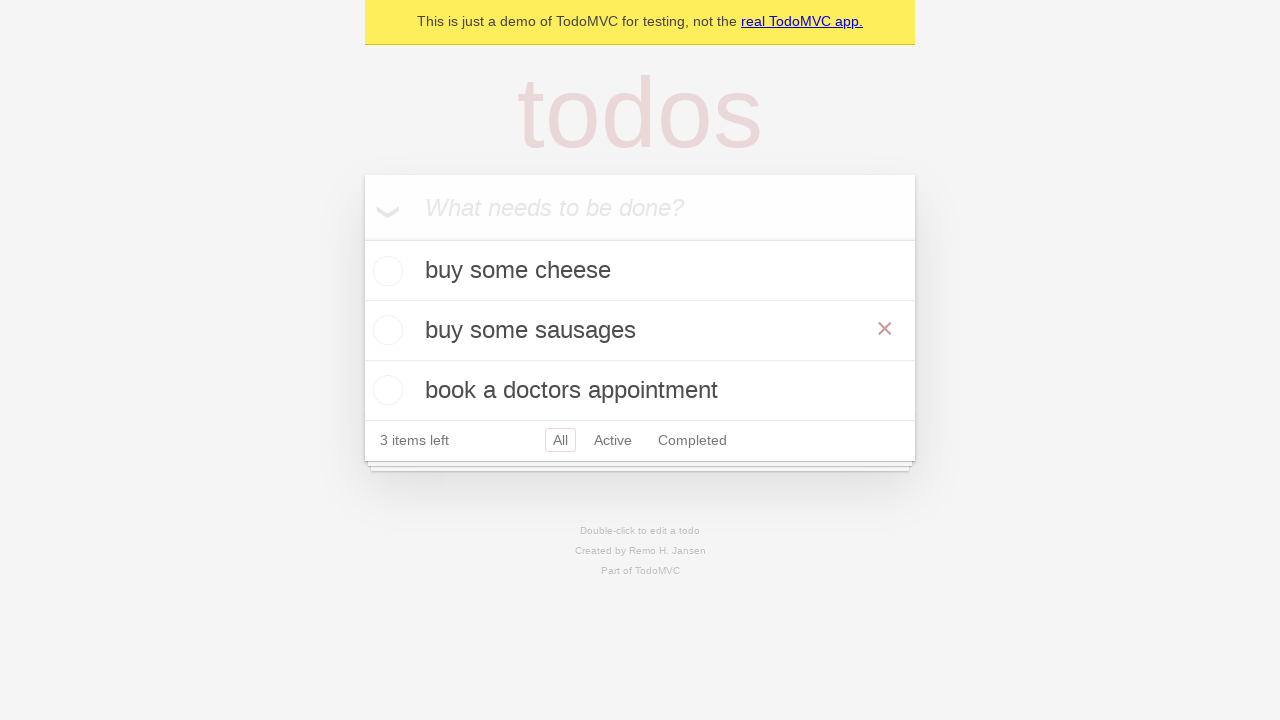